Tests web table checkbox selection by clicking checkboxes associated with specific employee names on the SelectorHub practice page

Starting URL: https://selectorshub.com/xpath-practice-page/

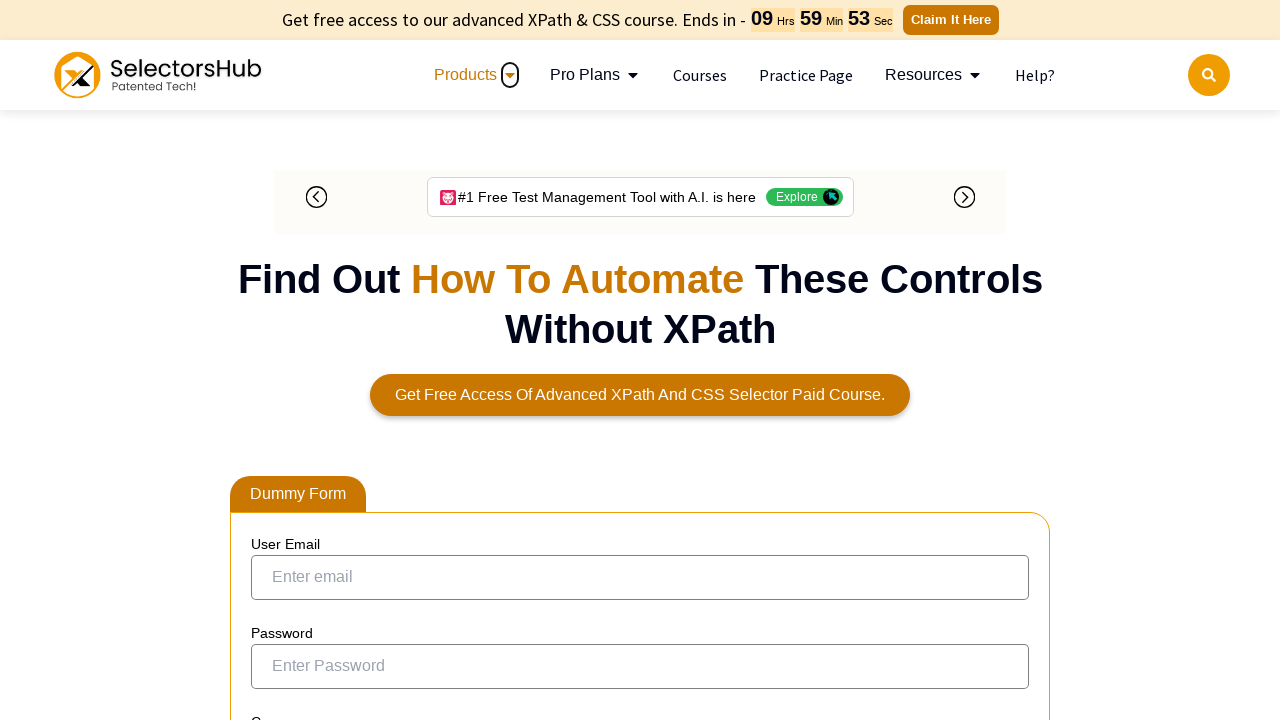

Clicked checkbox for Joe.Root at (274, 353) on xpath=//a[text()='Joe.Root']/parent::td/preceding-sibling::td/child::input
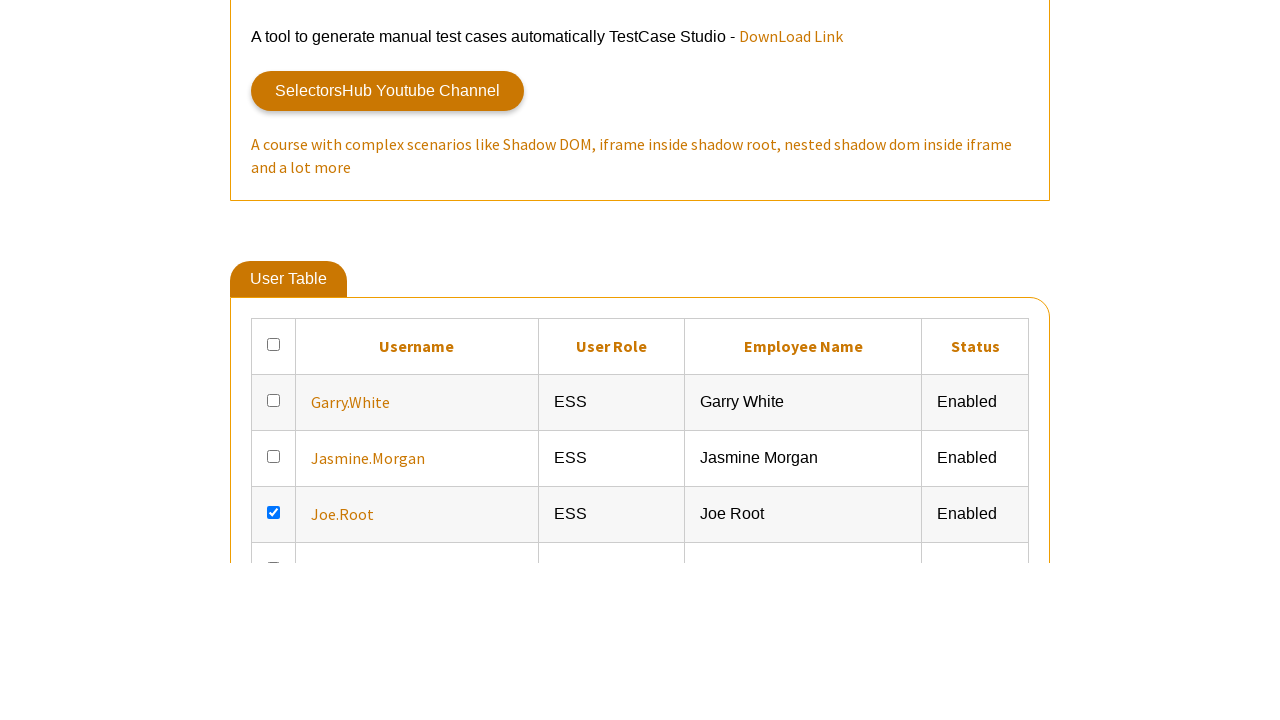

Clicked checkbox for John.Smith at (274, 360) on xpath=//a[text()='John.Smith']/parent::td/preceding-sibling::td/child::input
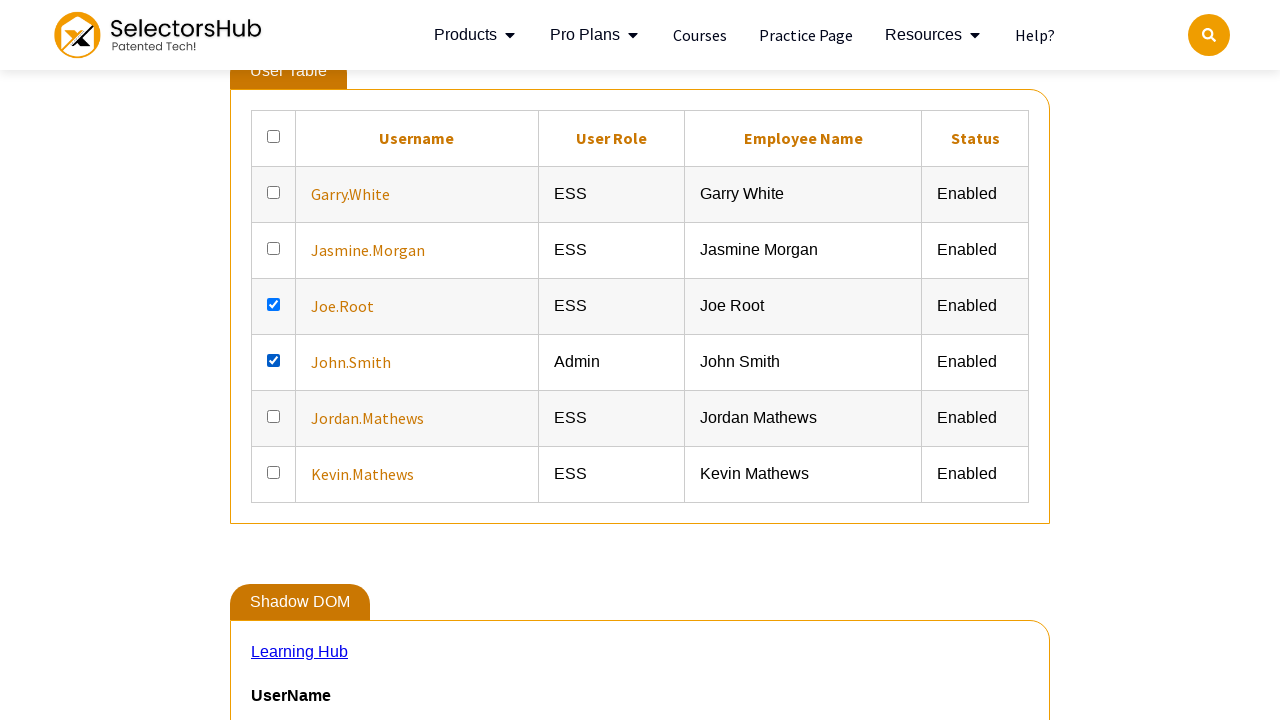

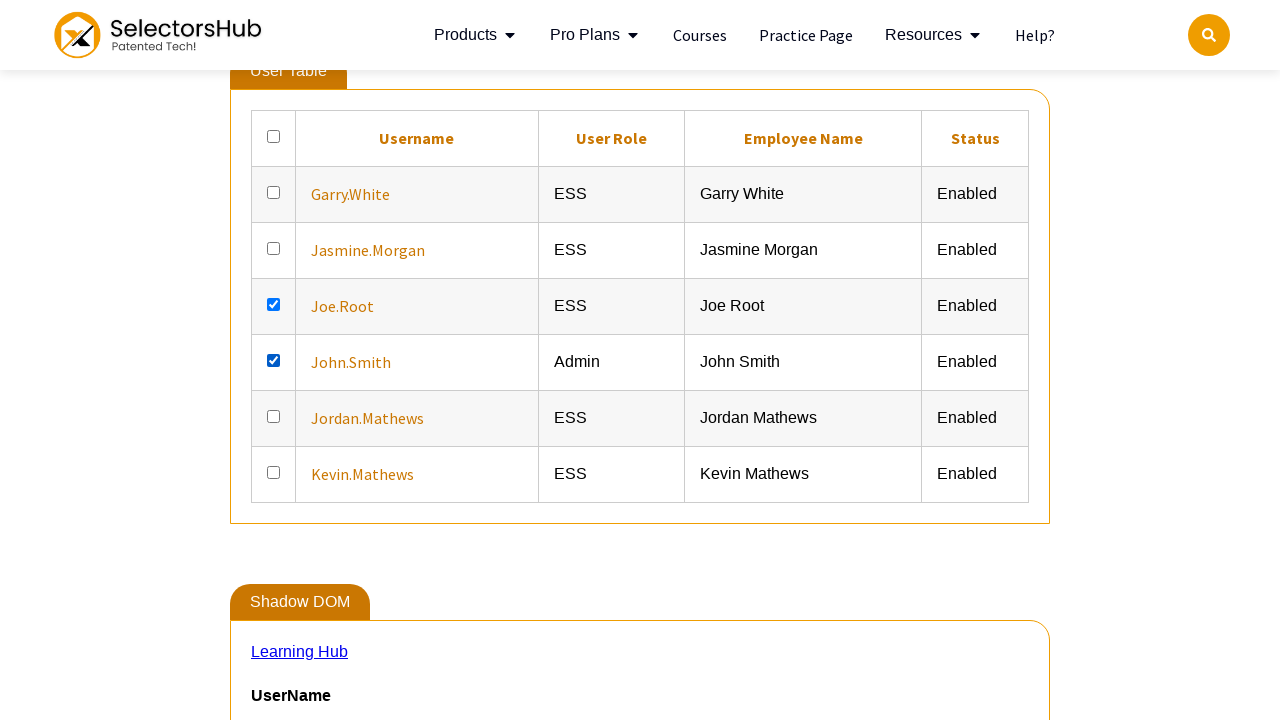